Tests drag and drop functionality by dragging an element from one position and dropping it onto another target element within an iframe

Starting URL: https://jqueryui.com/droppable/

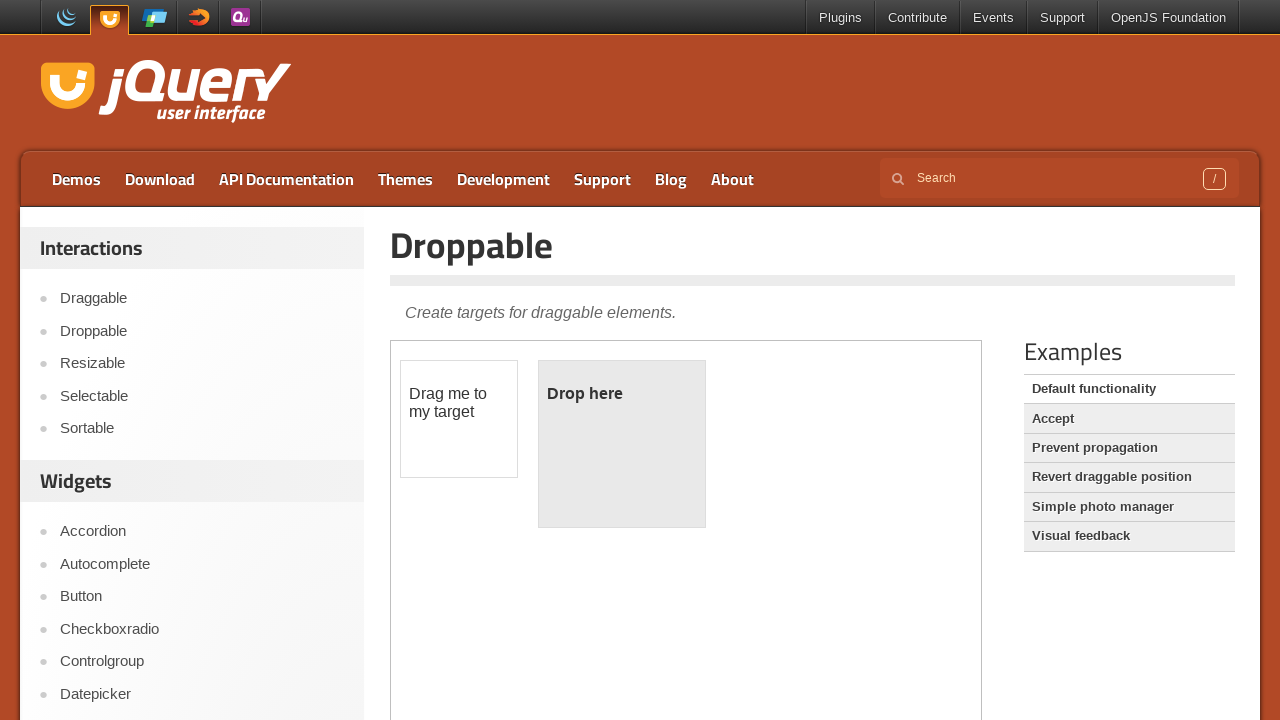

Located the first iframe containing the drag and drop demo
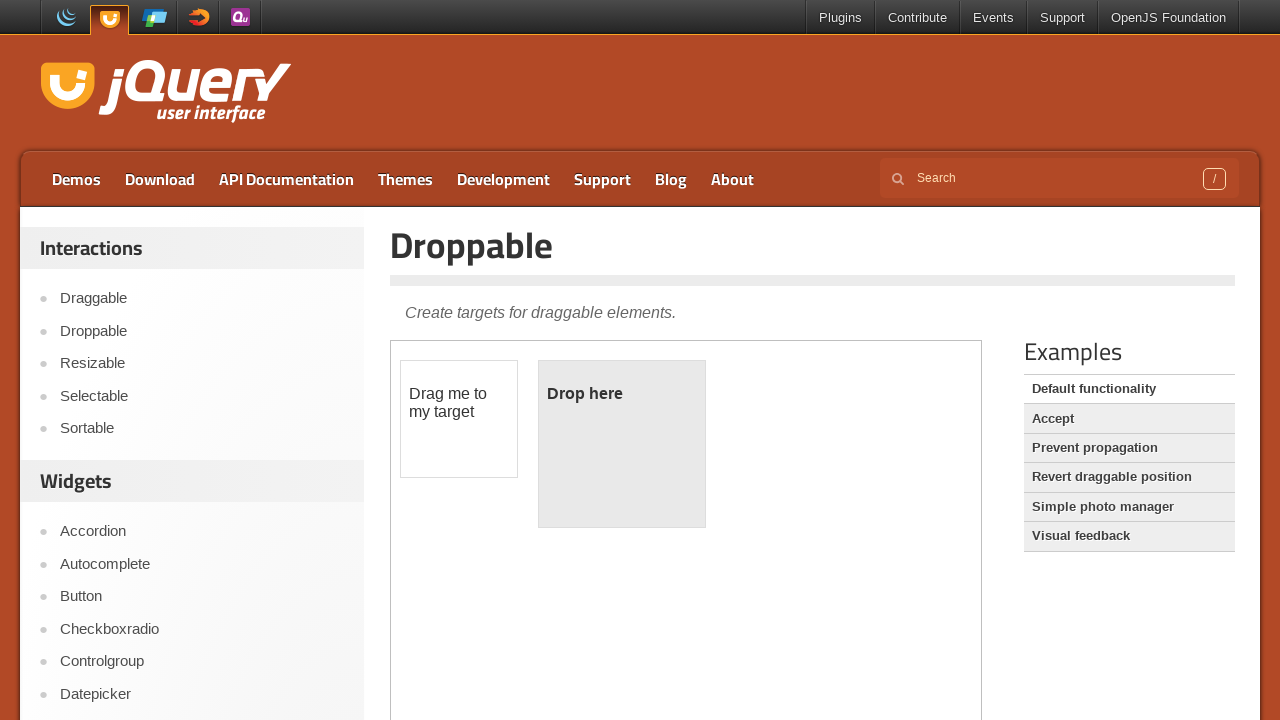

Located the draggable element with id 'draggable'
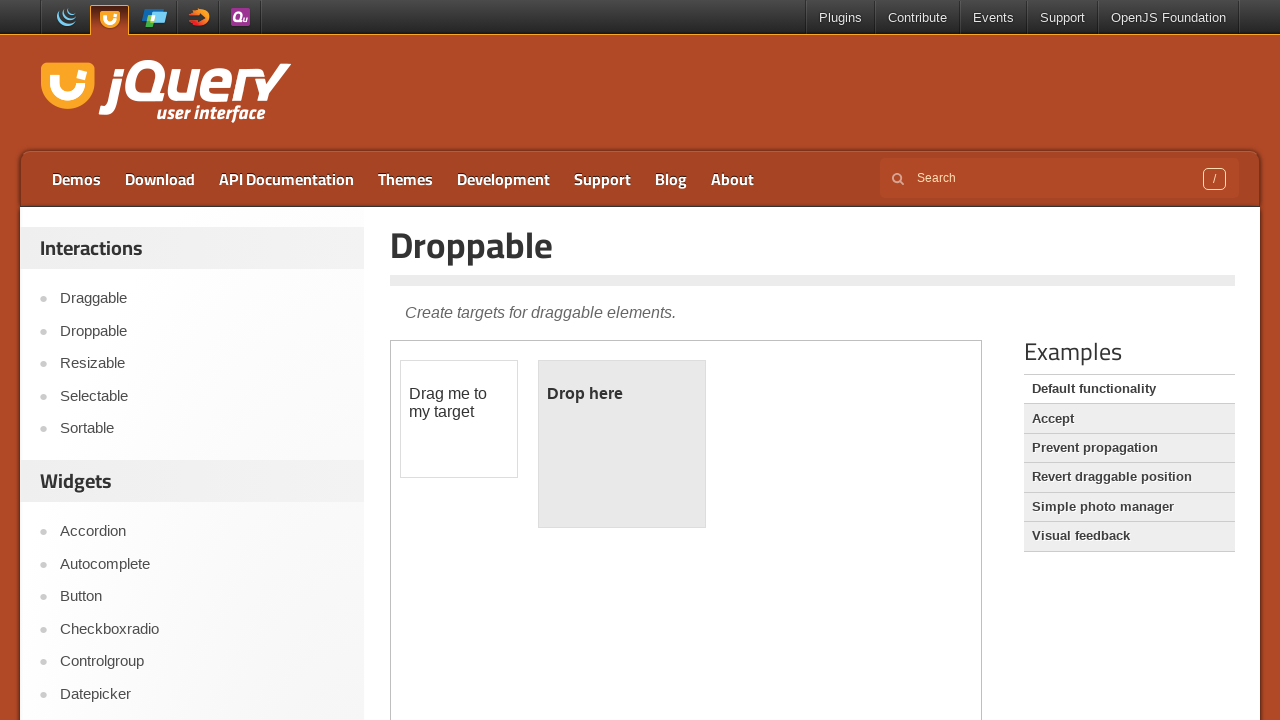

Located the droppable target element with id 'droppable'
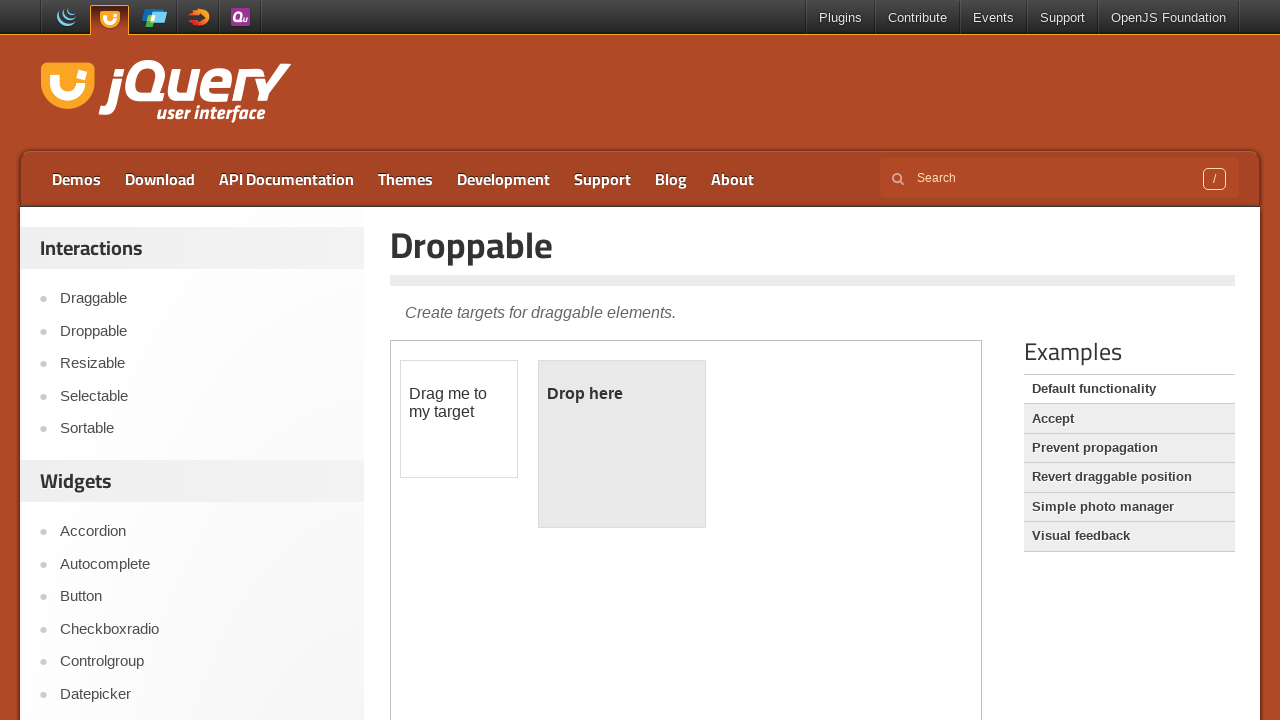

Performed drag and drop action, moving draggable element onto droppable target at (622, 444)
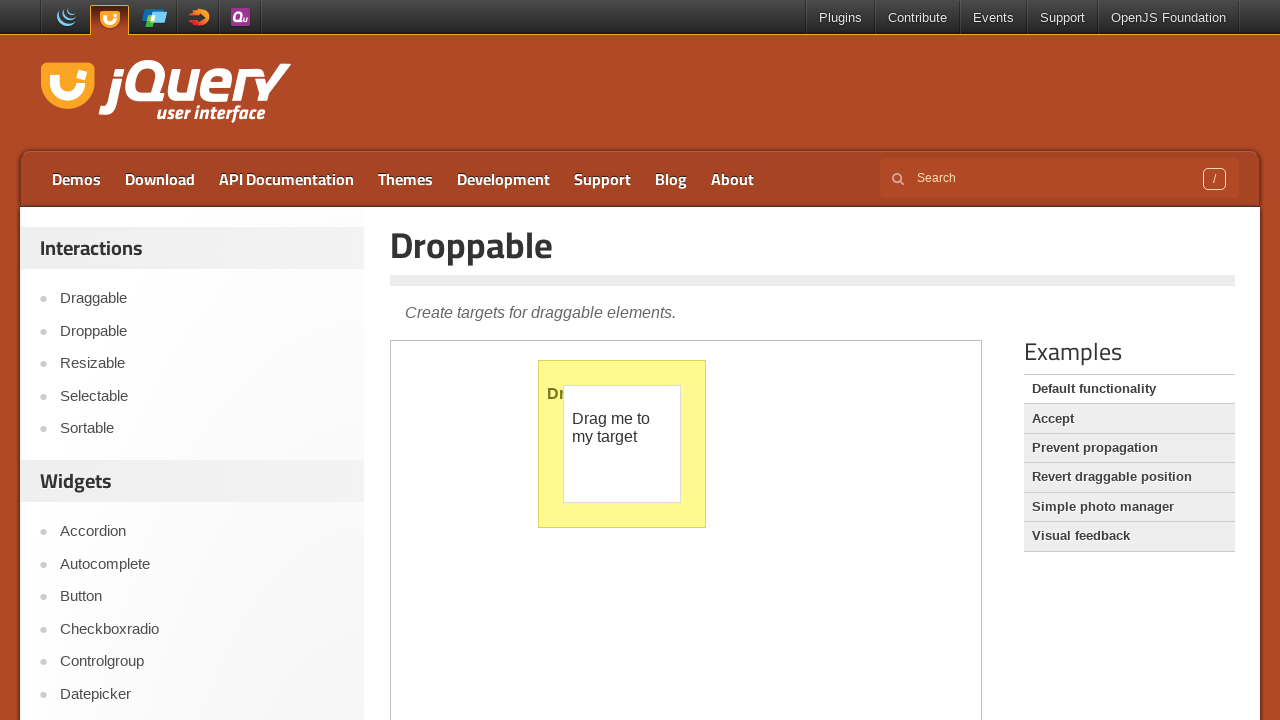

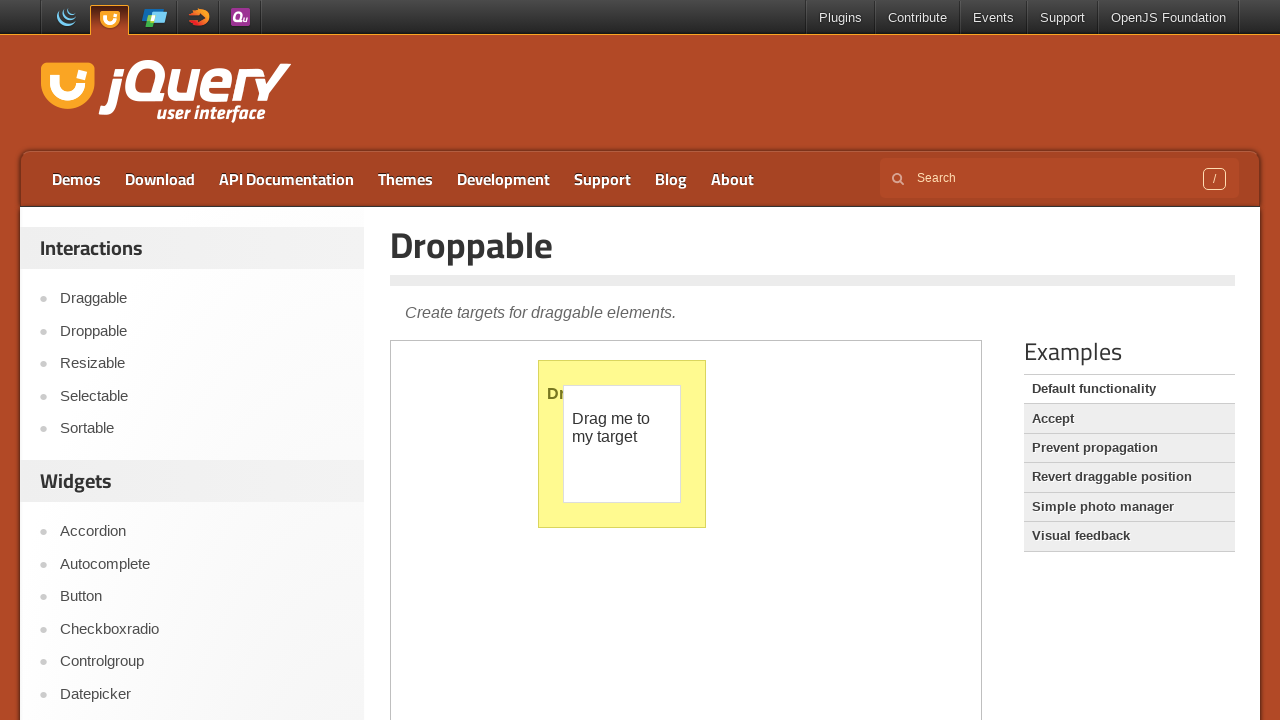